Tests checkbox selection functionality by clicking on a vehicle checkbox element

Starting URL: https://mycab-202b5.web.app/

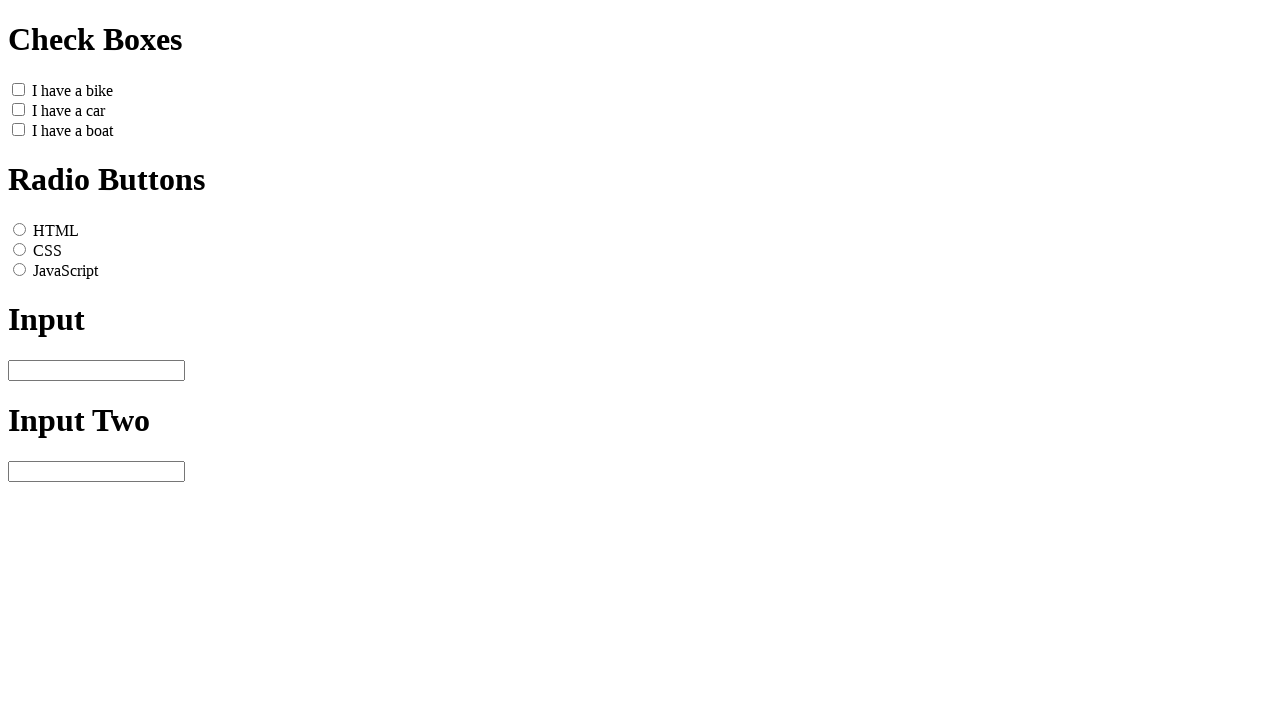

Navigated to mycab application
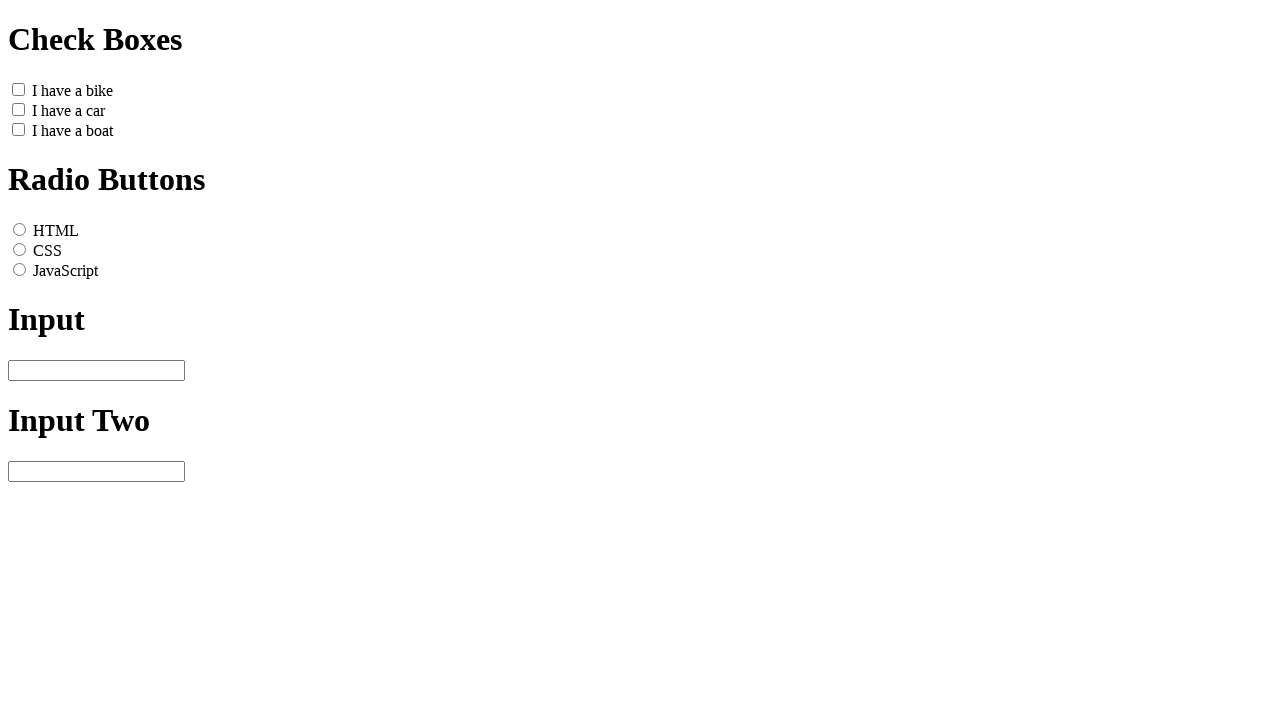

Clicked on vehicle checkbox to select it at (18, 89) on #vehicle1
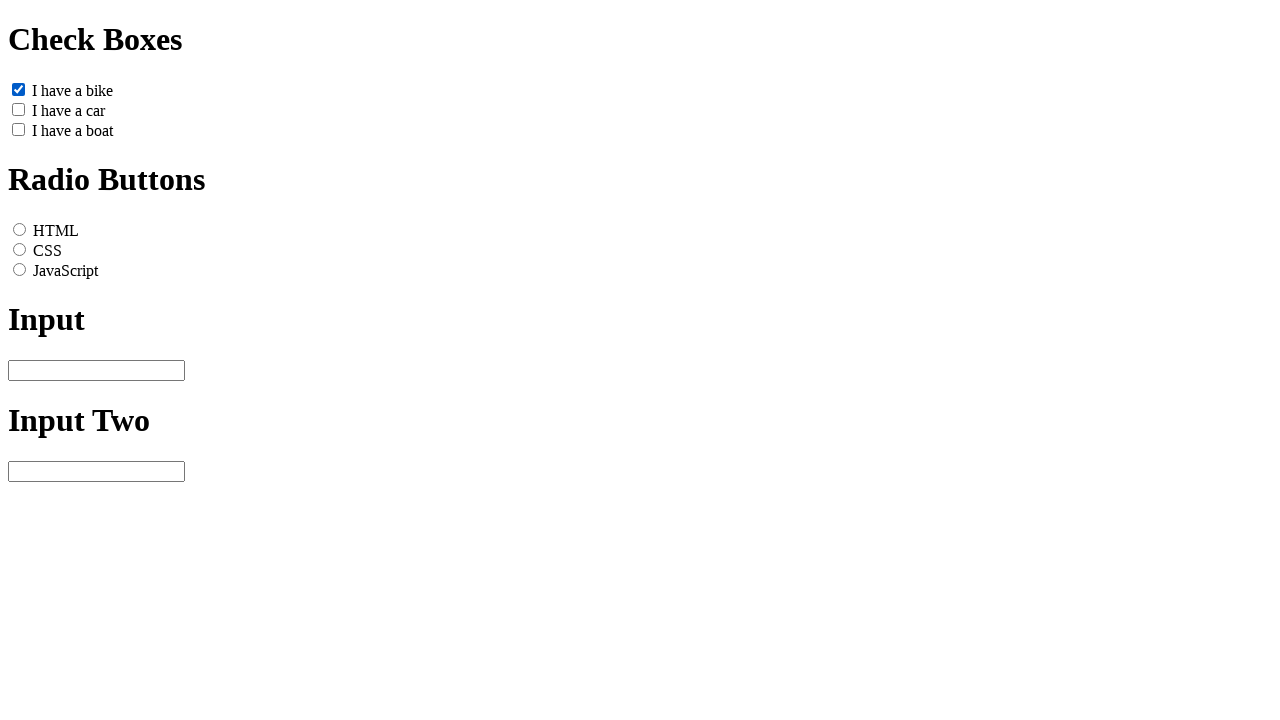

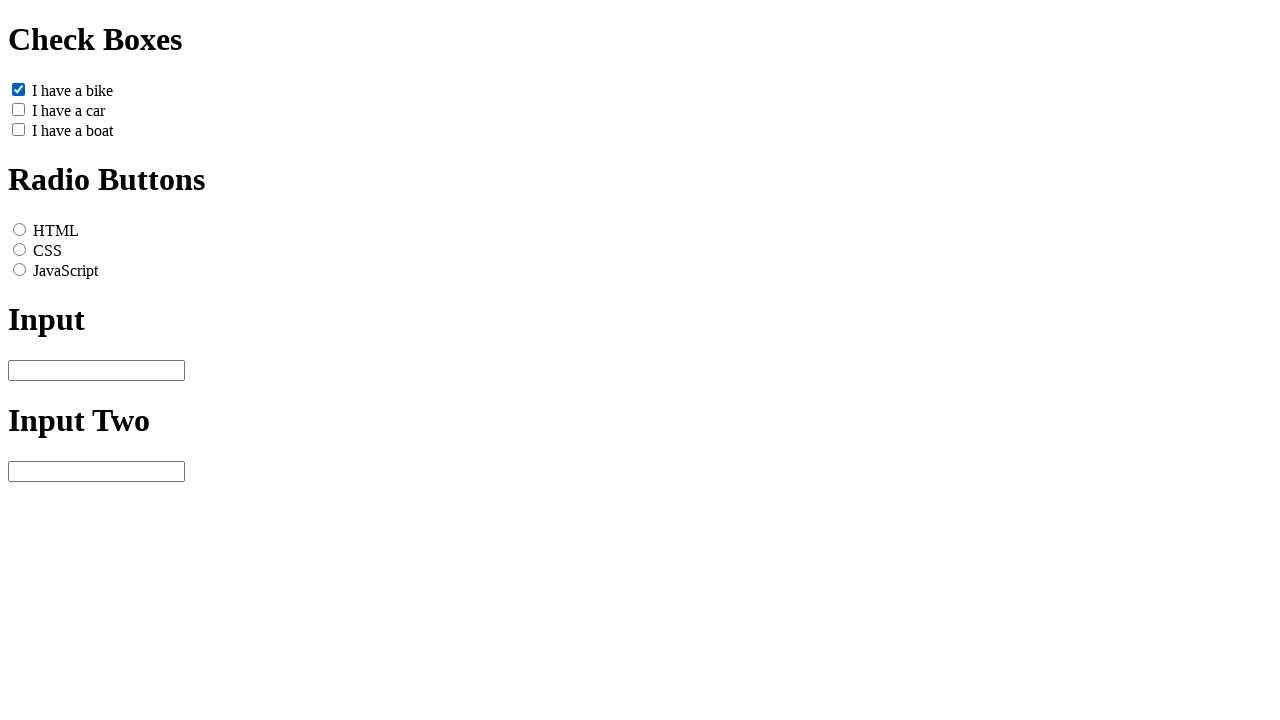